Validates that all header navigation items (Home, Products, Cart, Signup/Login, Test Cases, API Testing, Video Tutorials, Contact us) are displayed and enabled on the automation exercise website.

Starting URL: https://automationexercise.com/

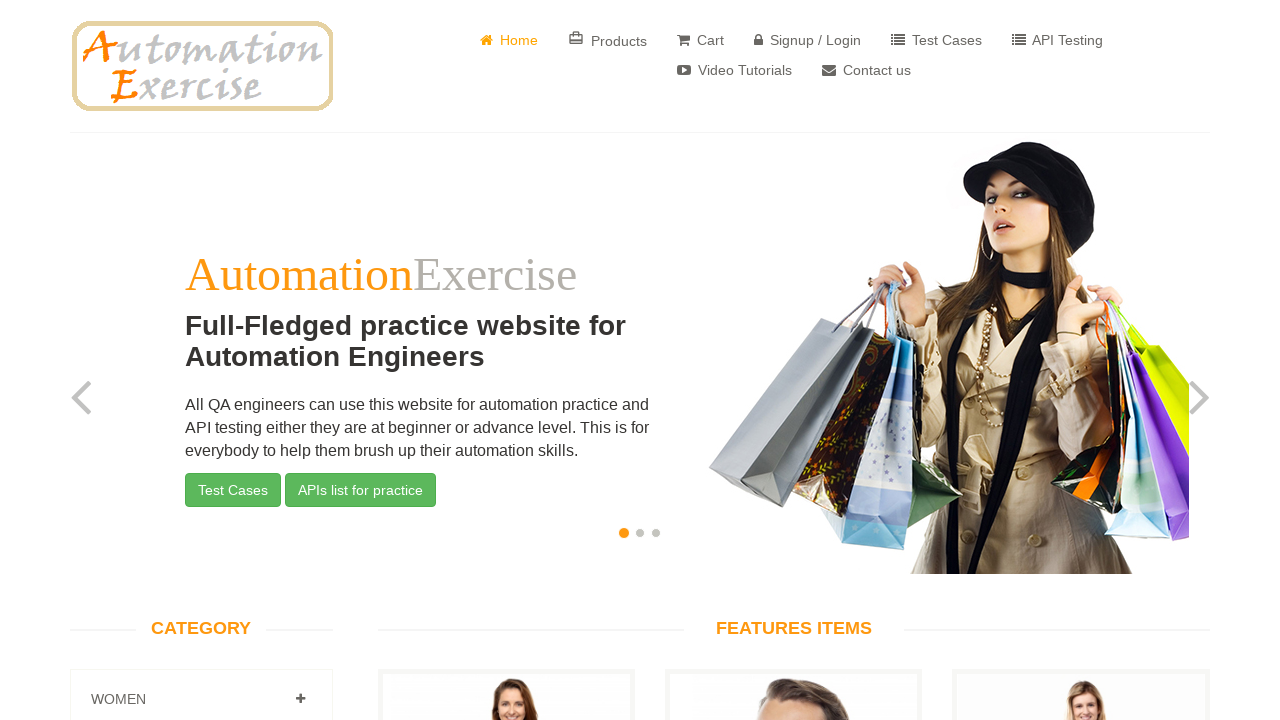

Header navigation element loaded
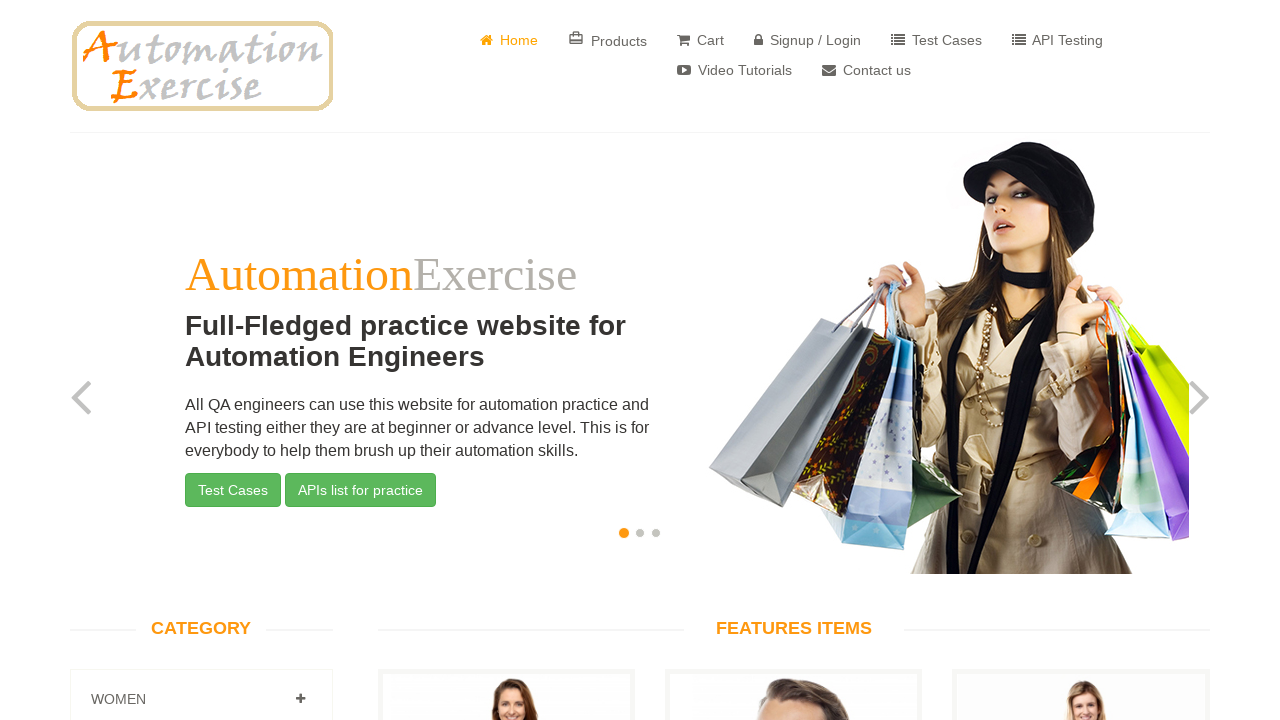

Retrieved all header navigation items
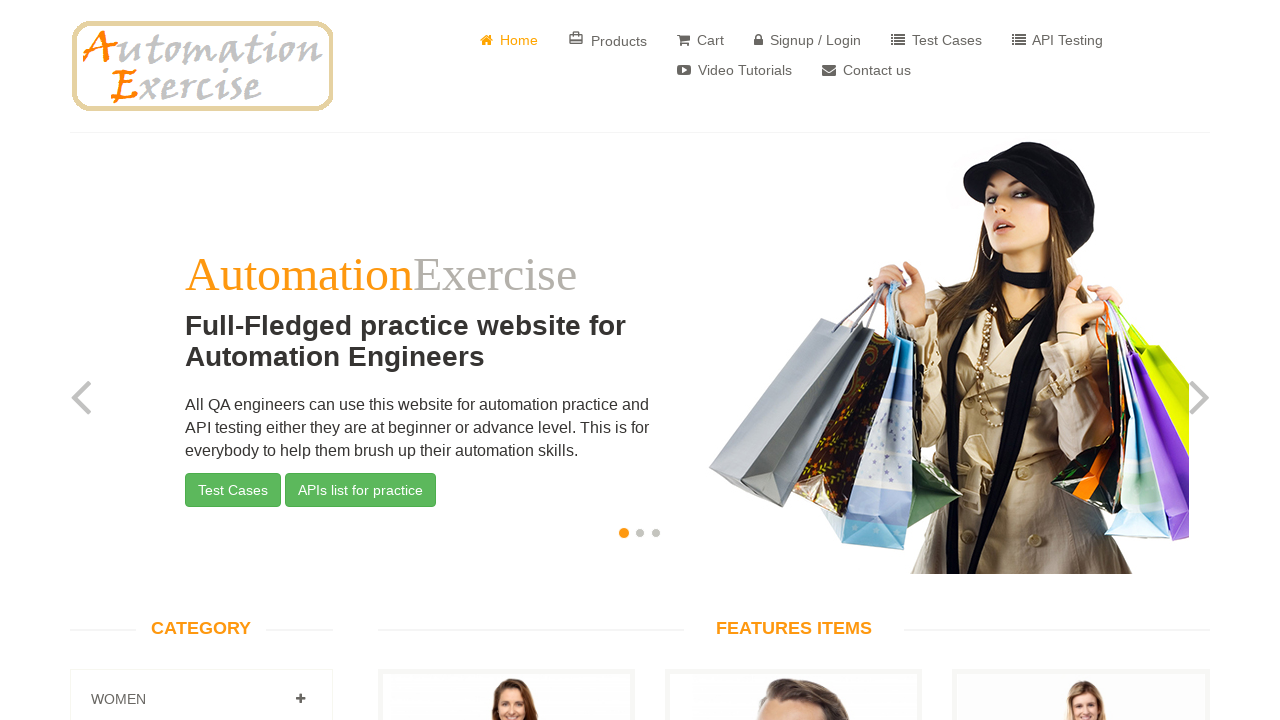

Defined expected header item texts
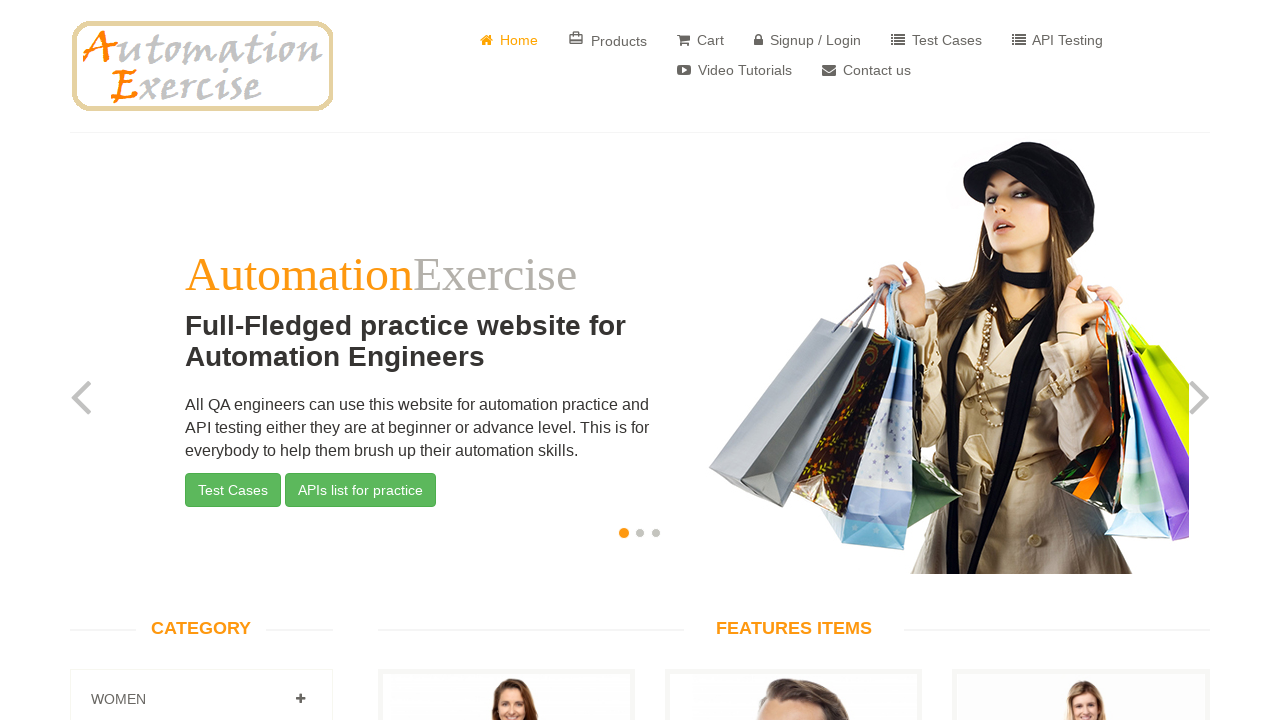

Header item 0 is visible
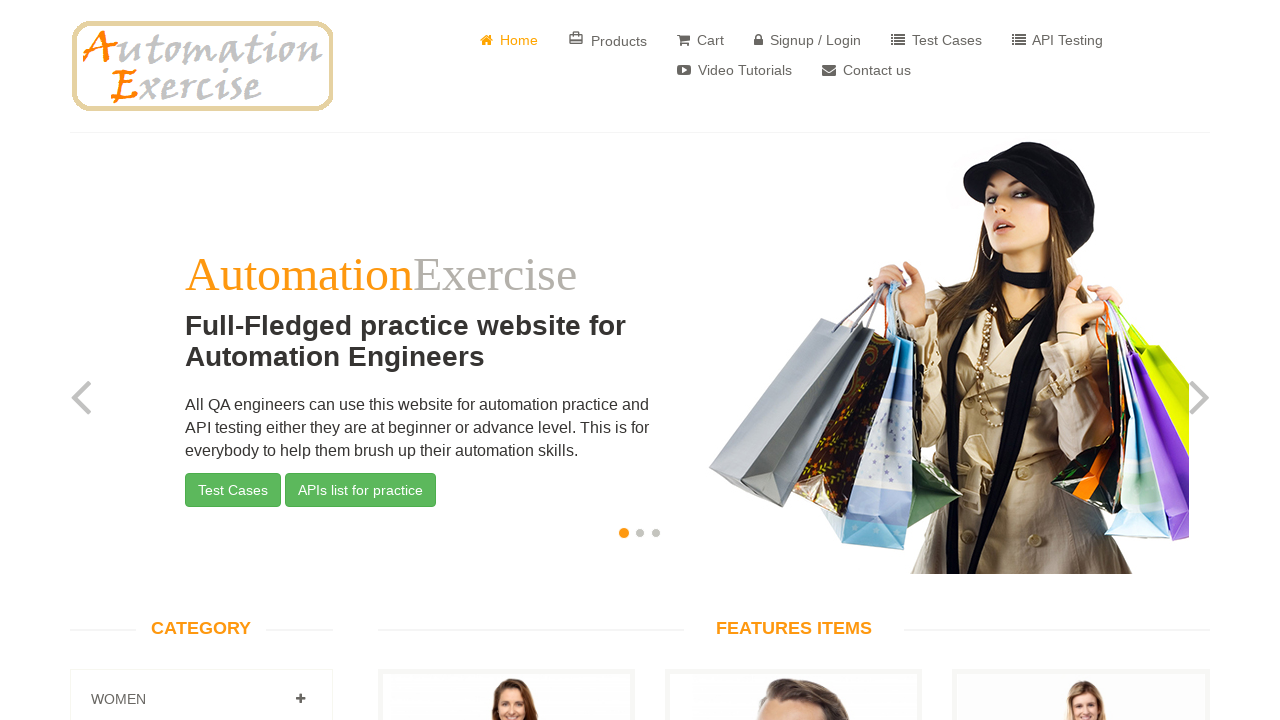

Header item 0 is enabled
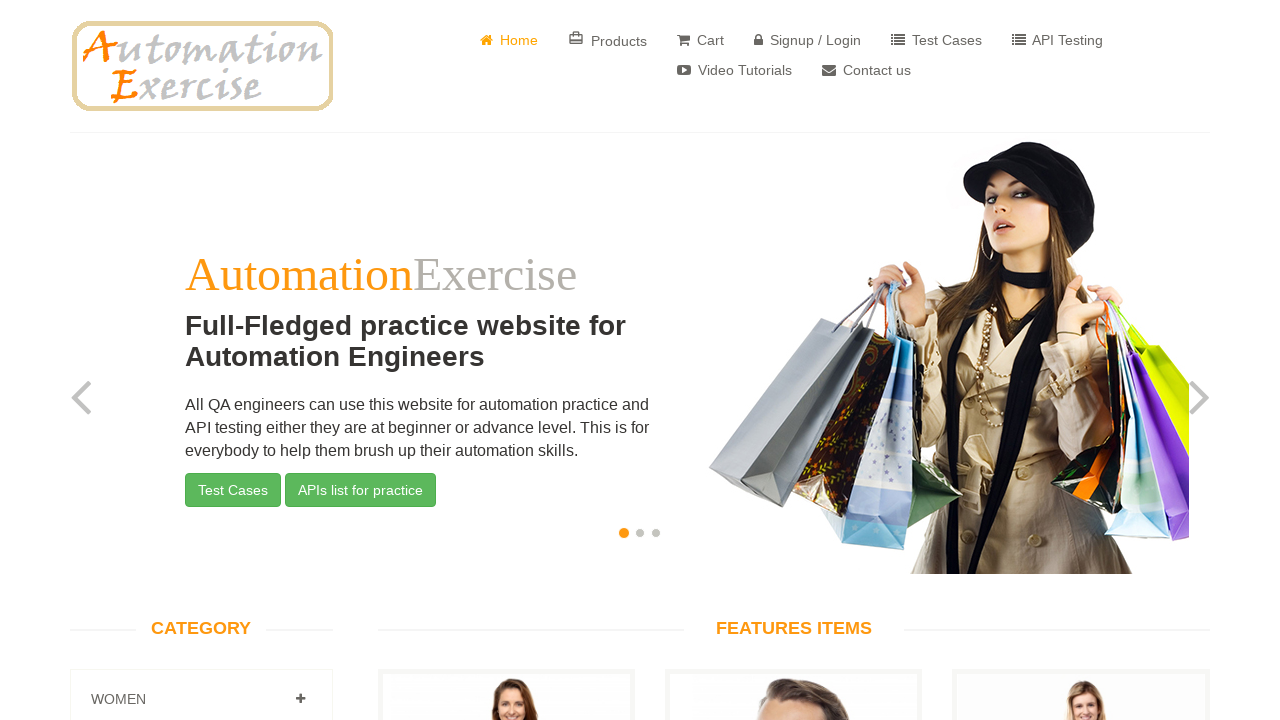

Header item 0 is displayed
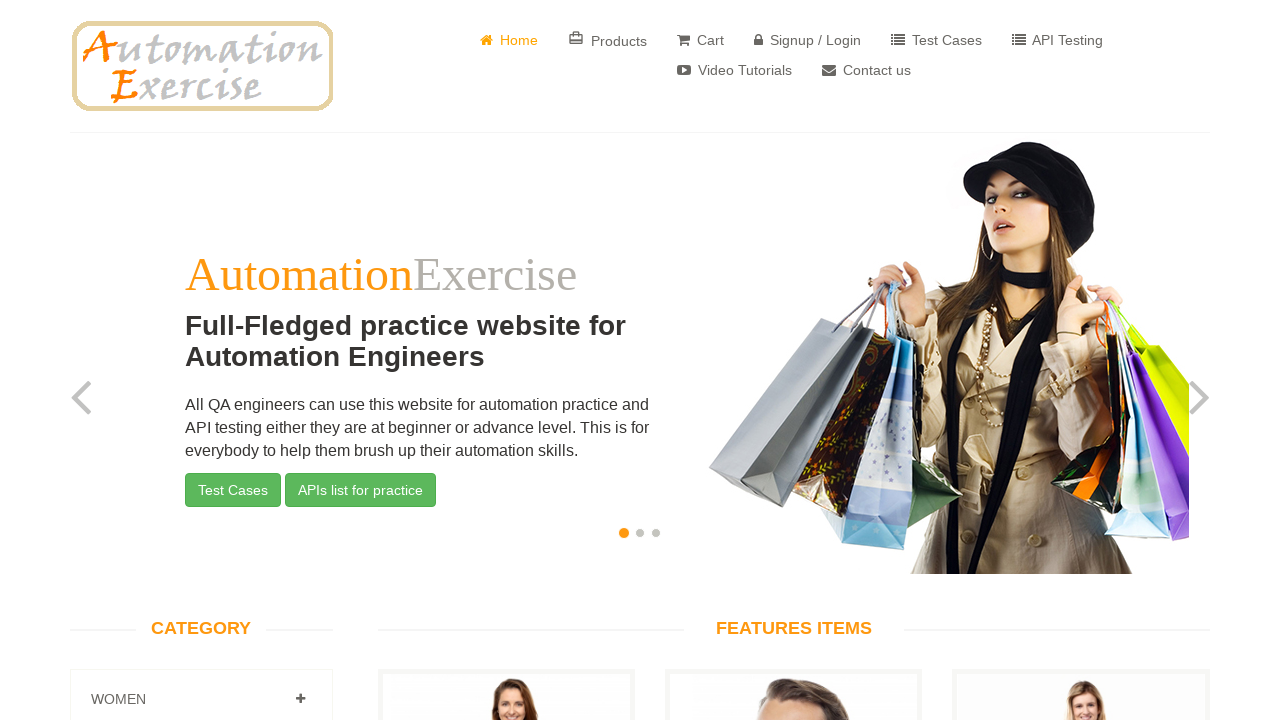

Header item 1 is visible
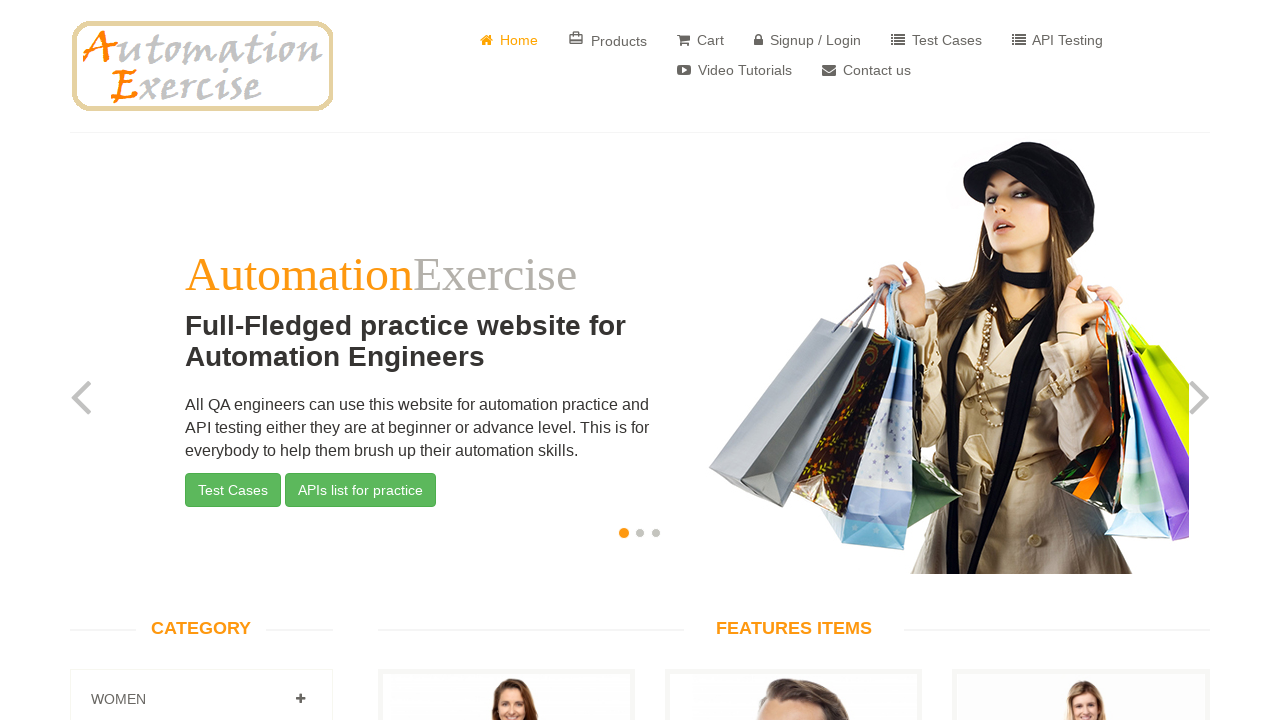

Header item 1 is enabled
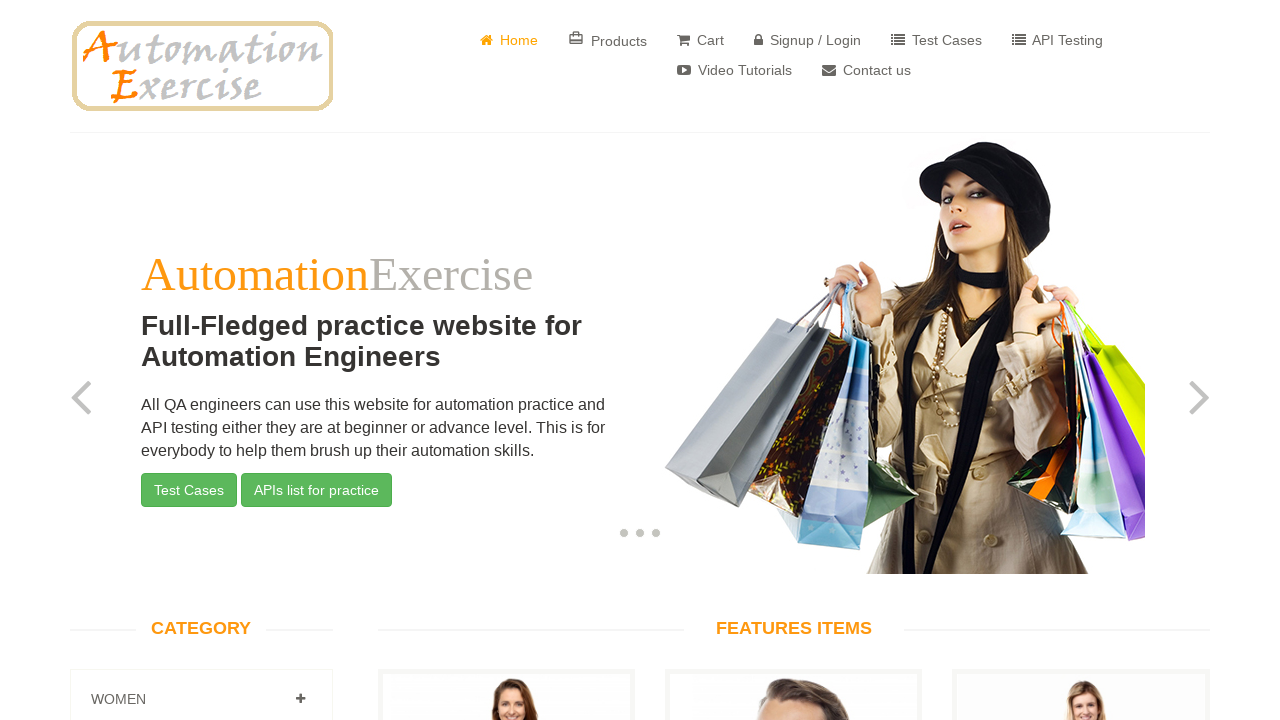

Header item 1 is displayed
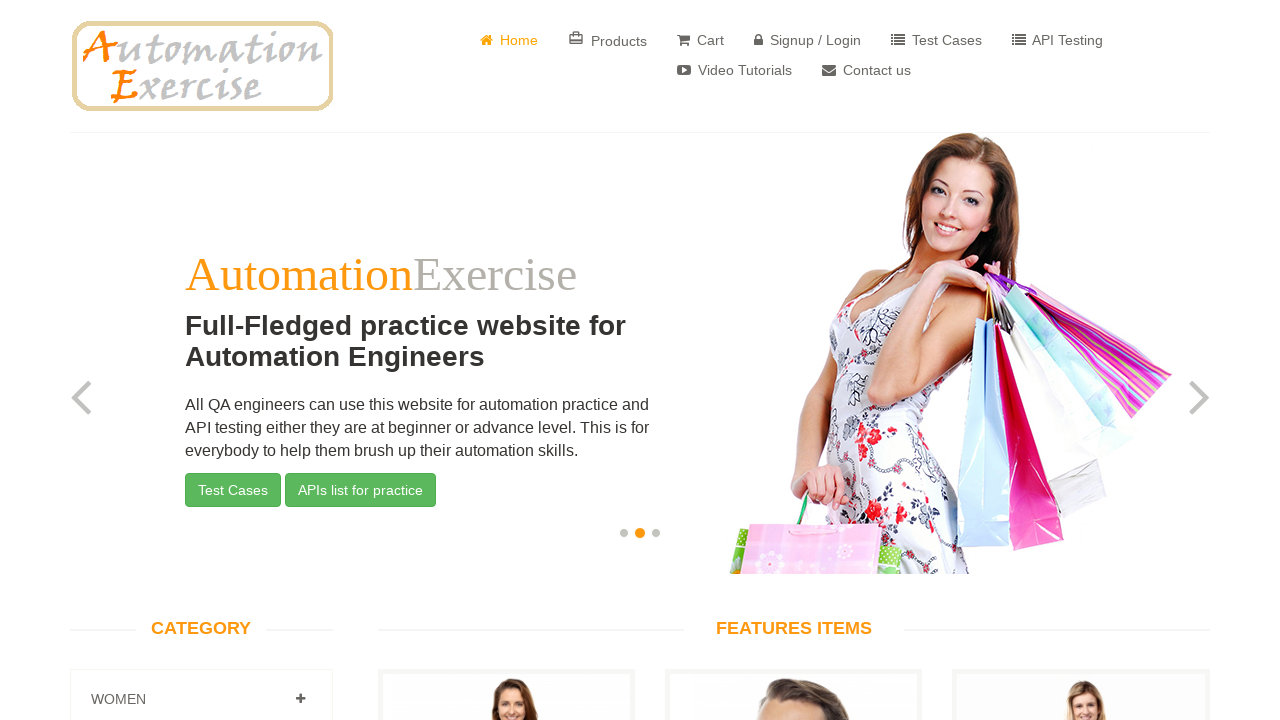

Header item 2 is visible
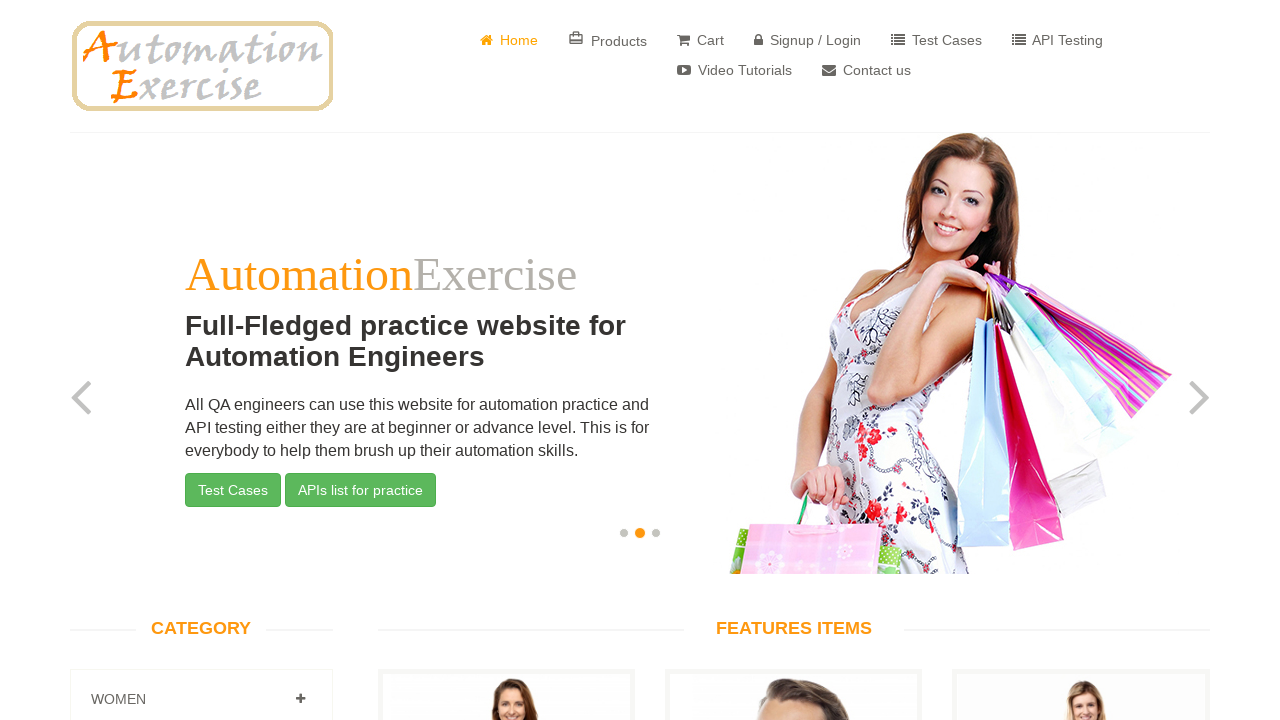

Header item 2 is enabled
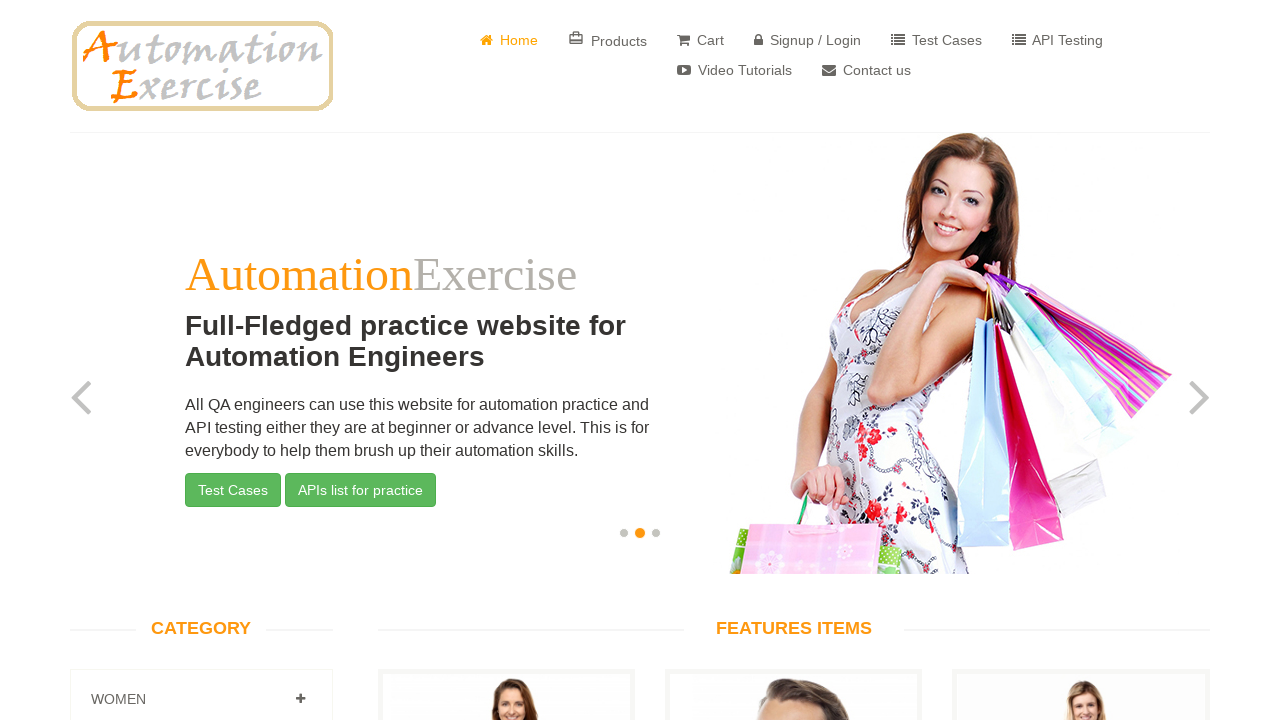

Header item 2 is displayed
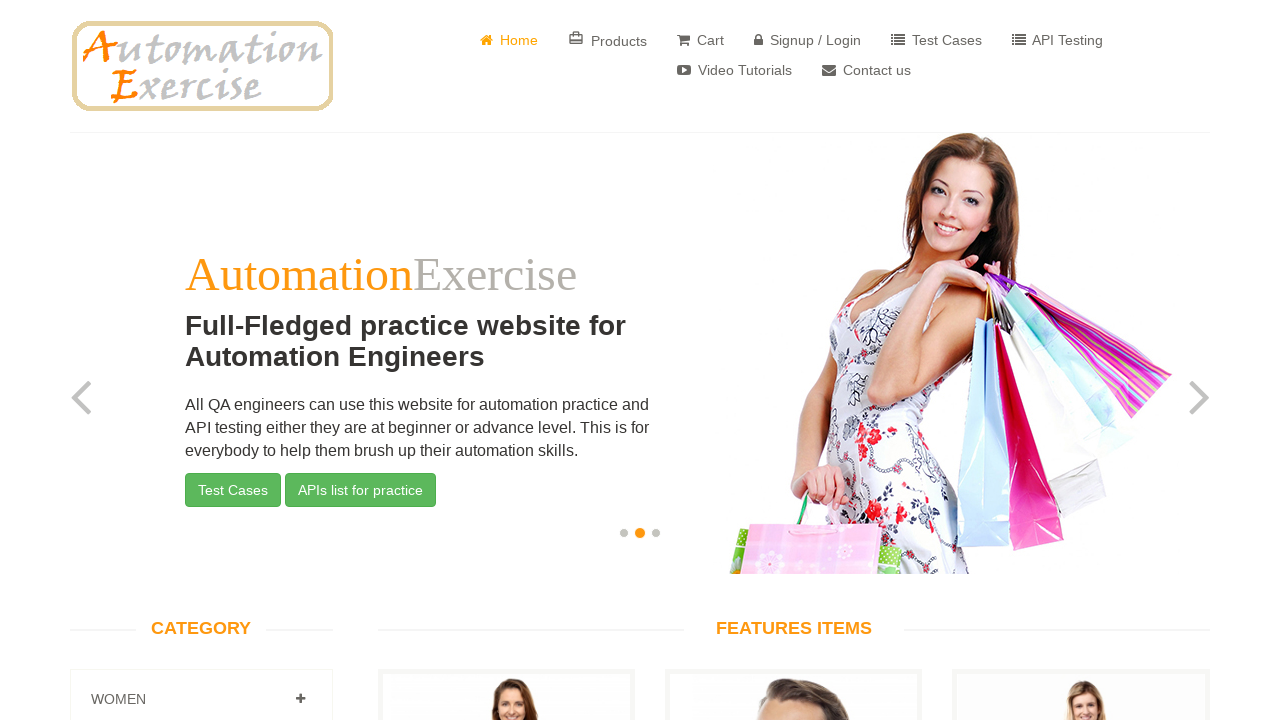

Header item 3 is visible
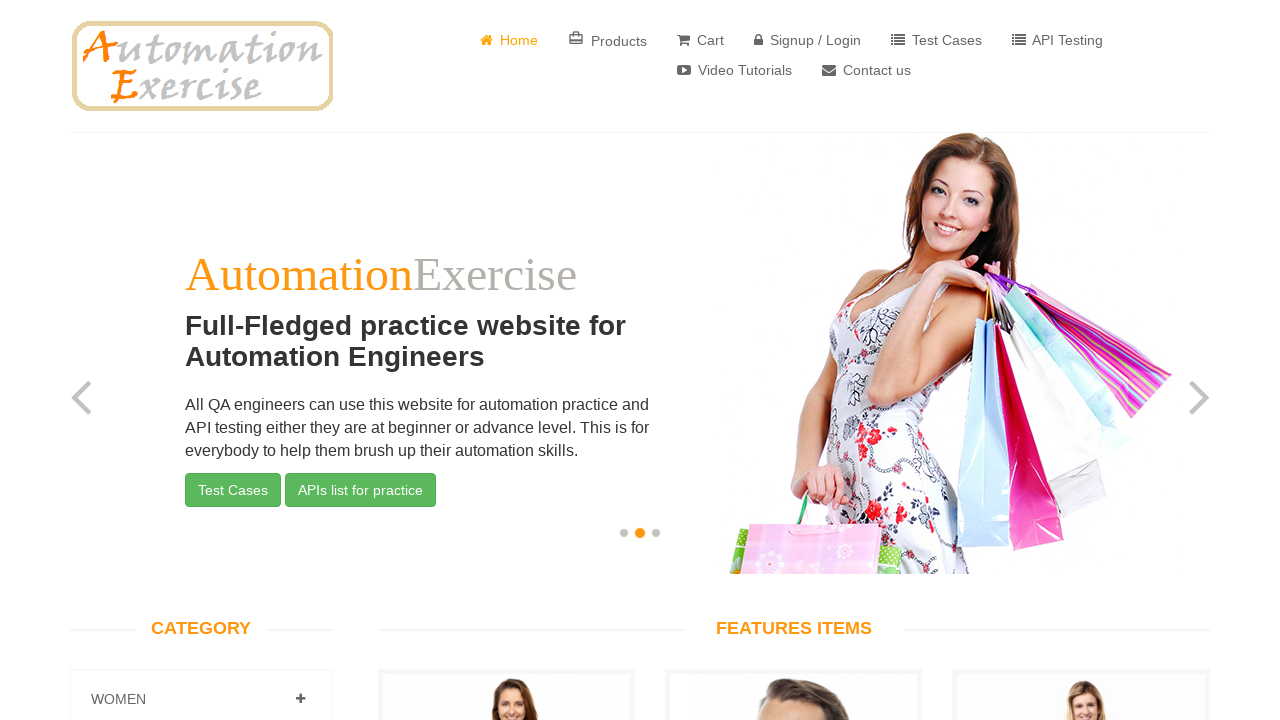

Header item 3 is enabled
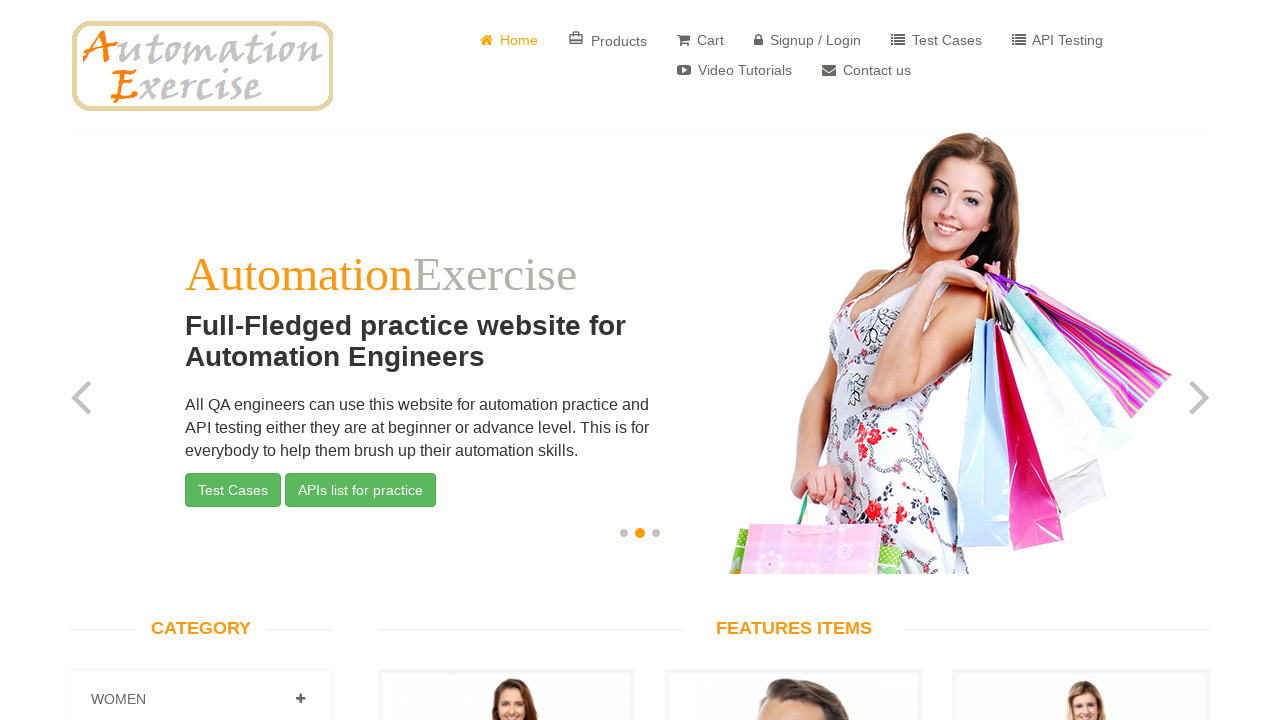

Header item 3 is displayed
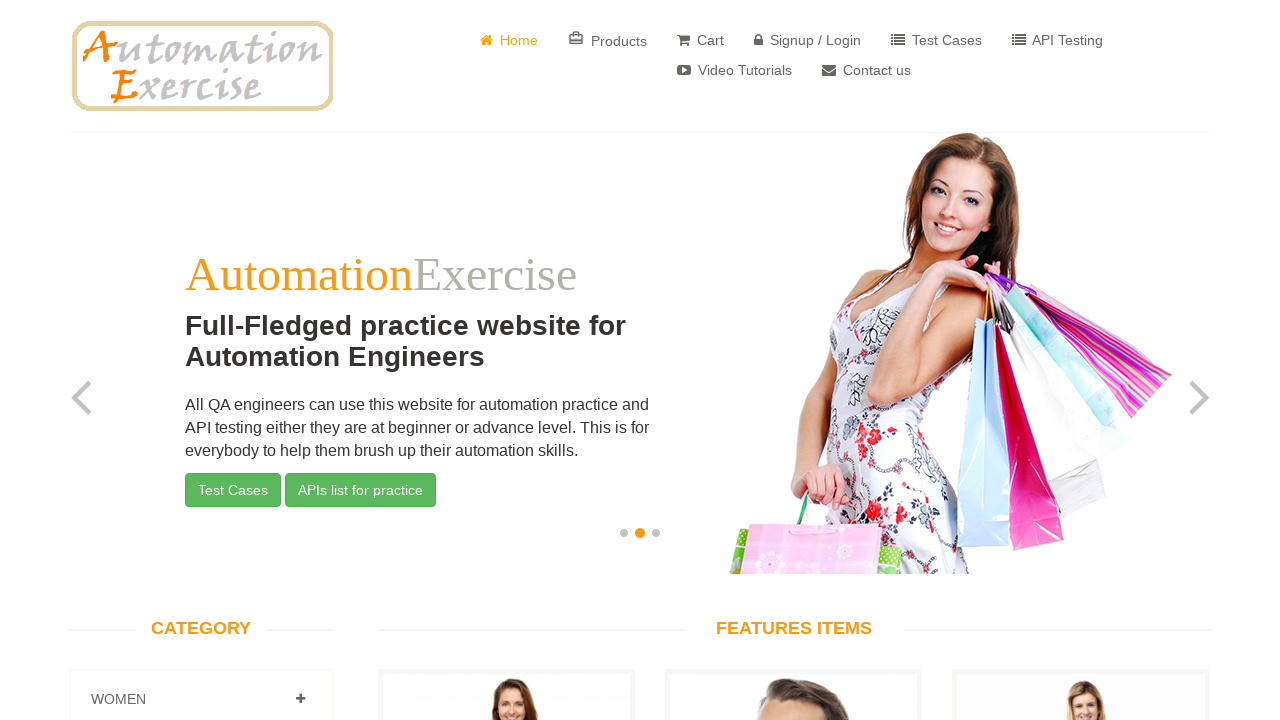

Header item 4 is visible
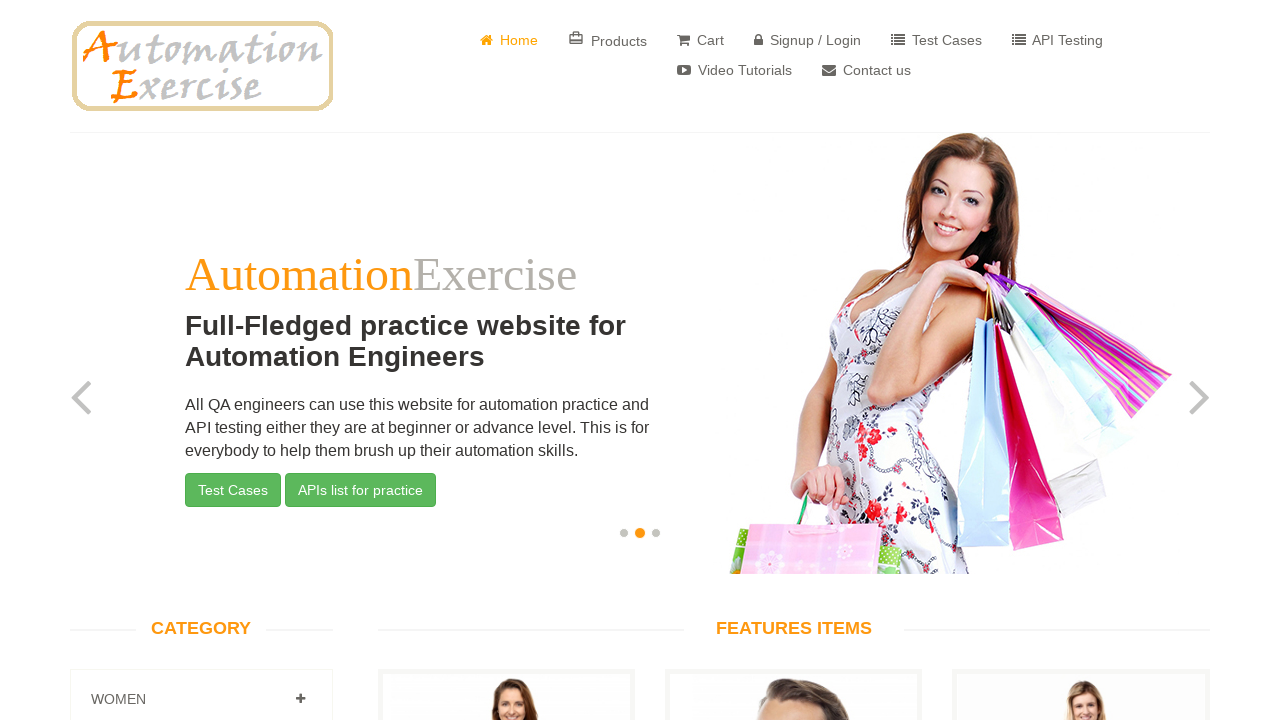

Header item 4 is enabled
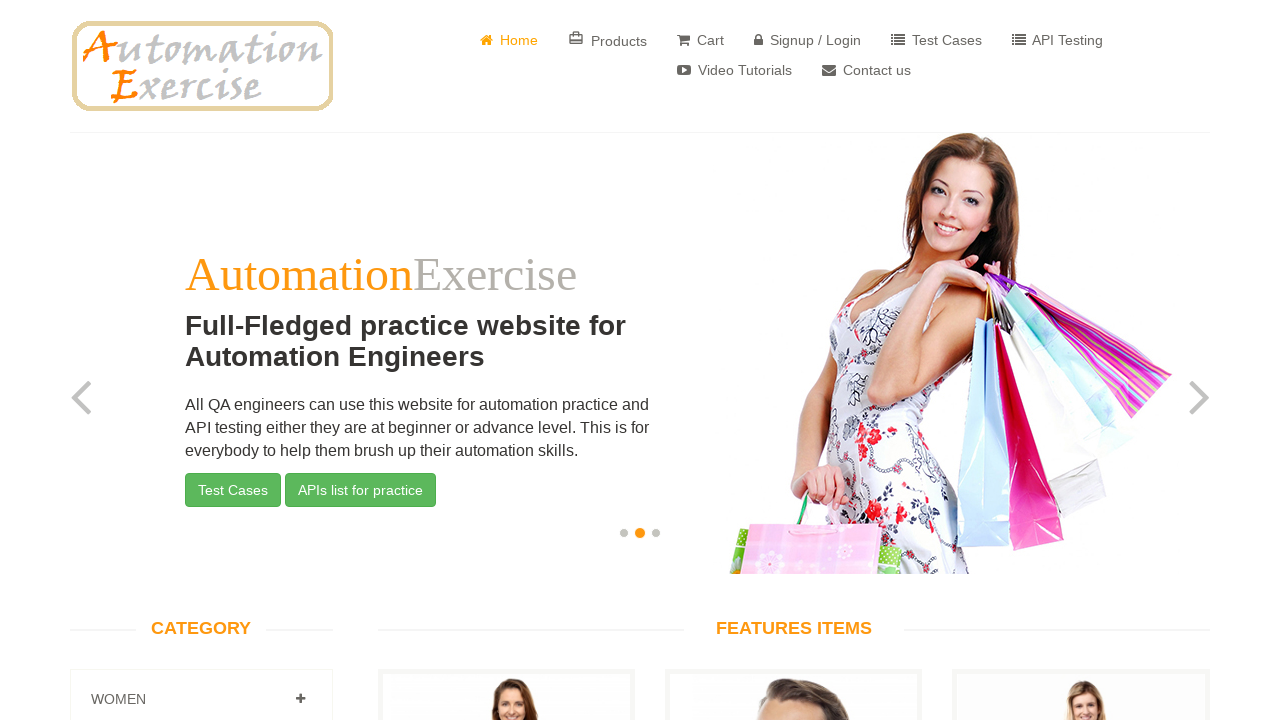

Header item 4 is displayed
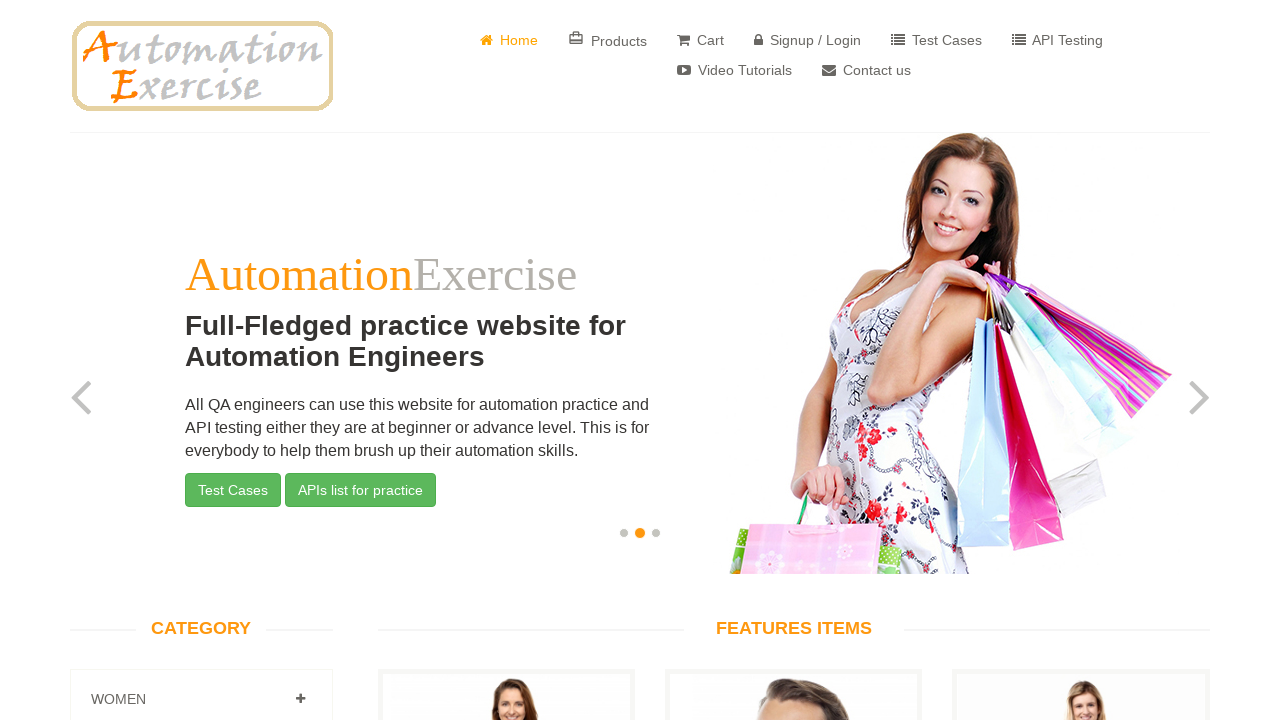

Header item 5 is visible
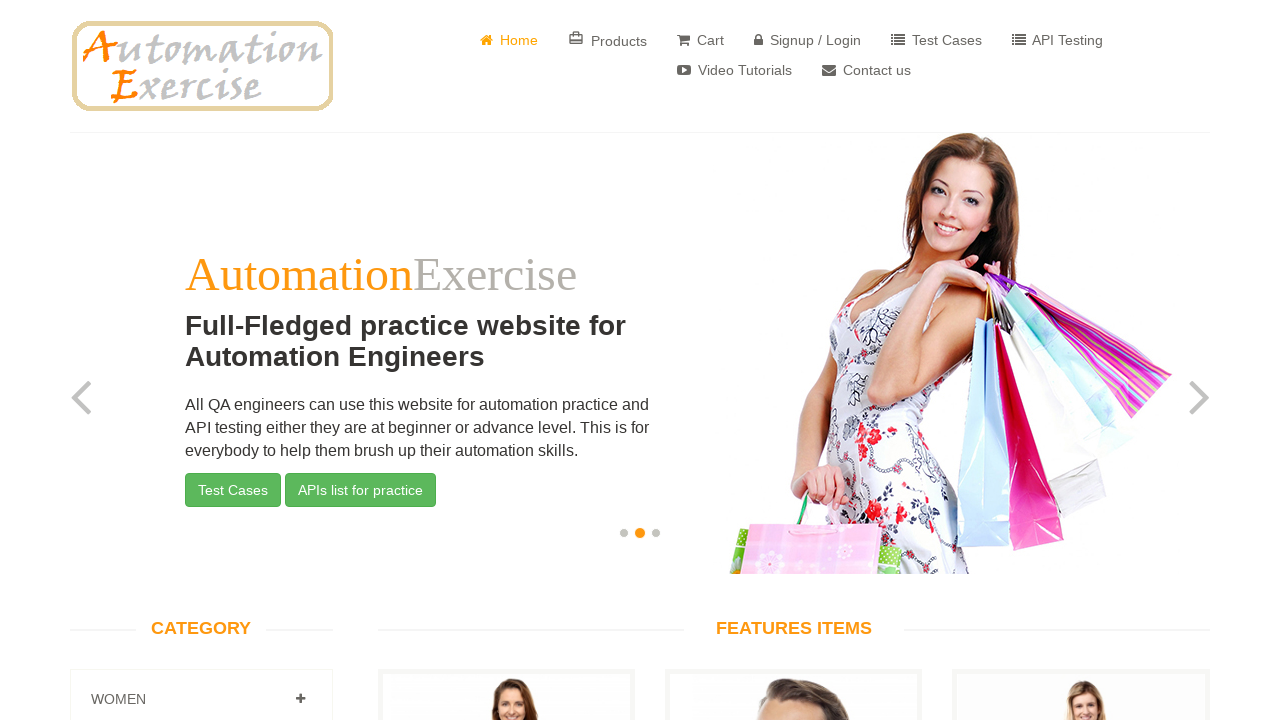

Header item 5 is enabled
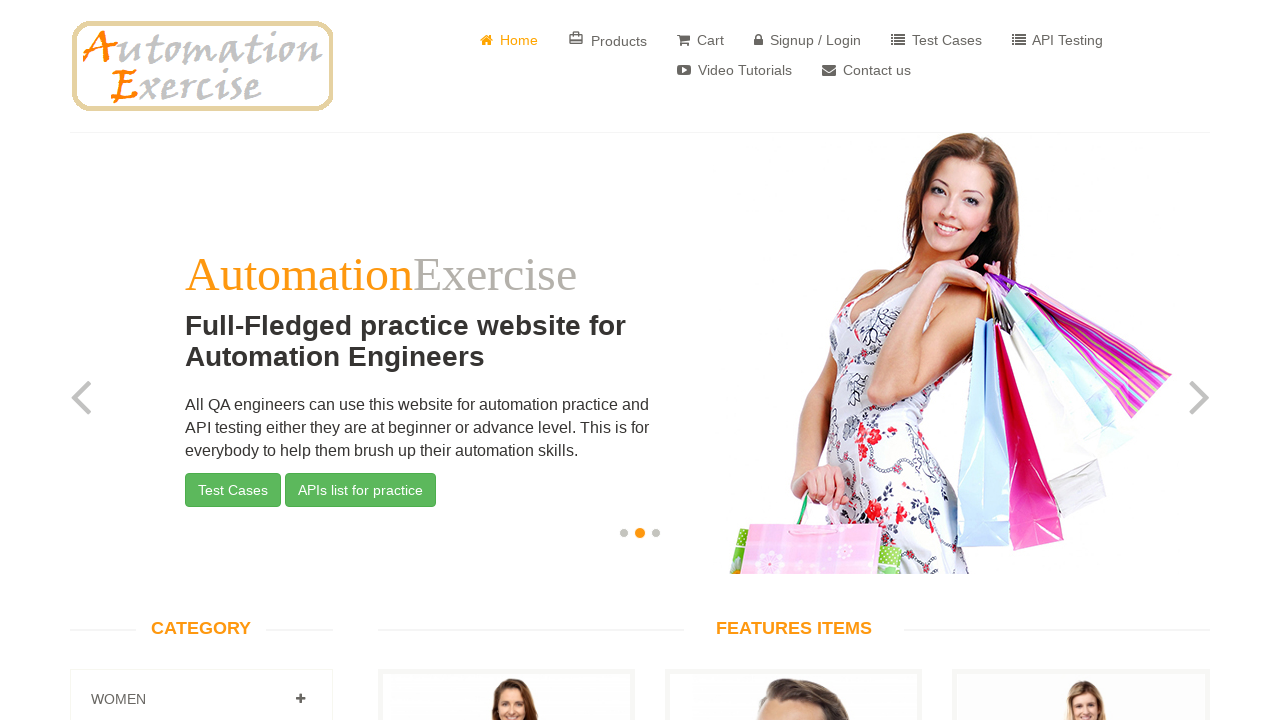

Header item 5 is displayed
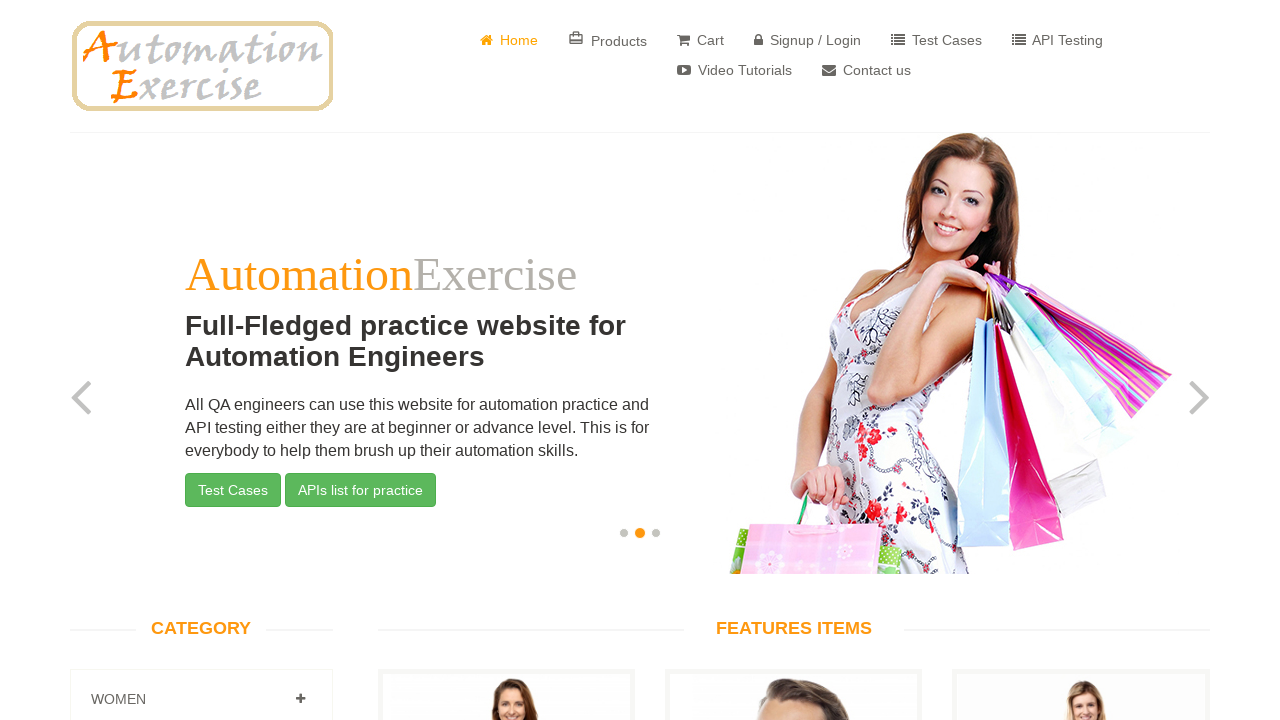

Header item 6 is visible
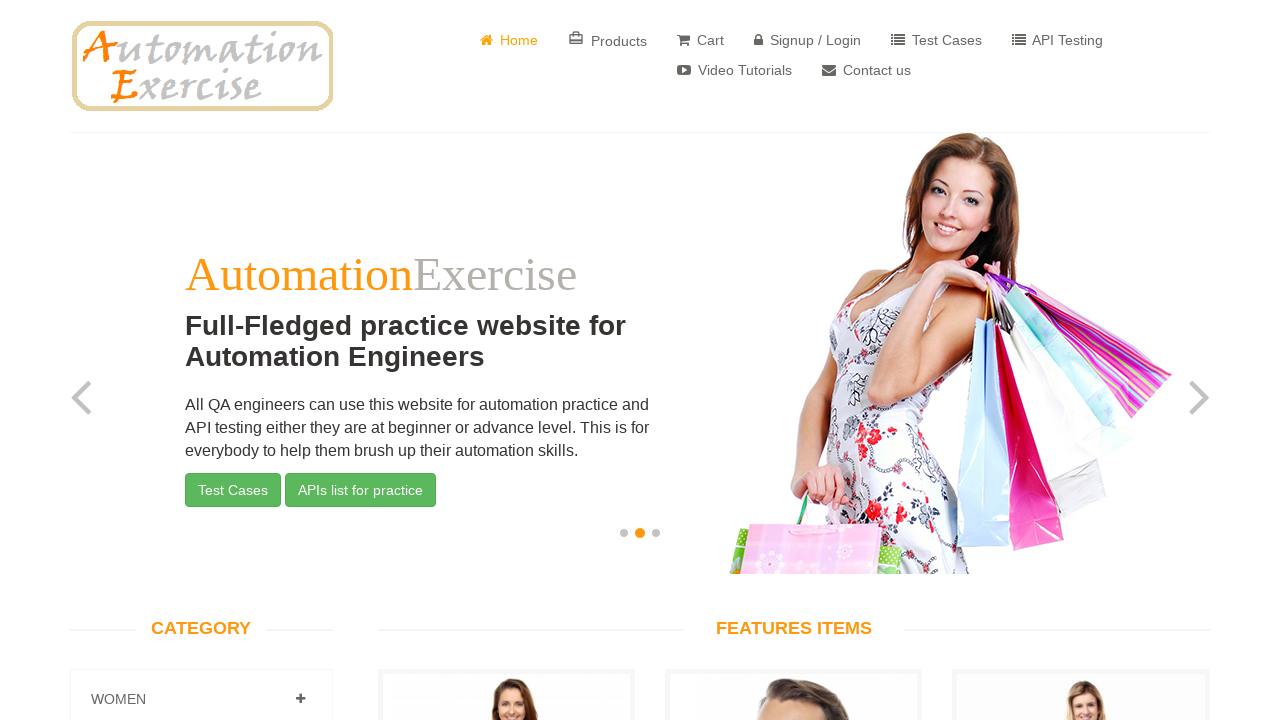

Header item 6 is enabled
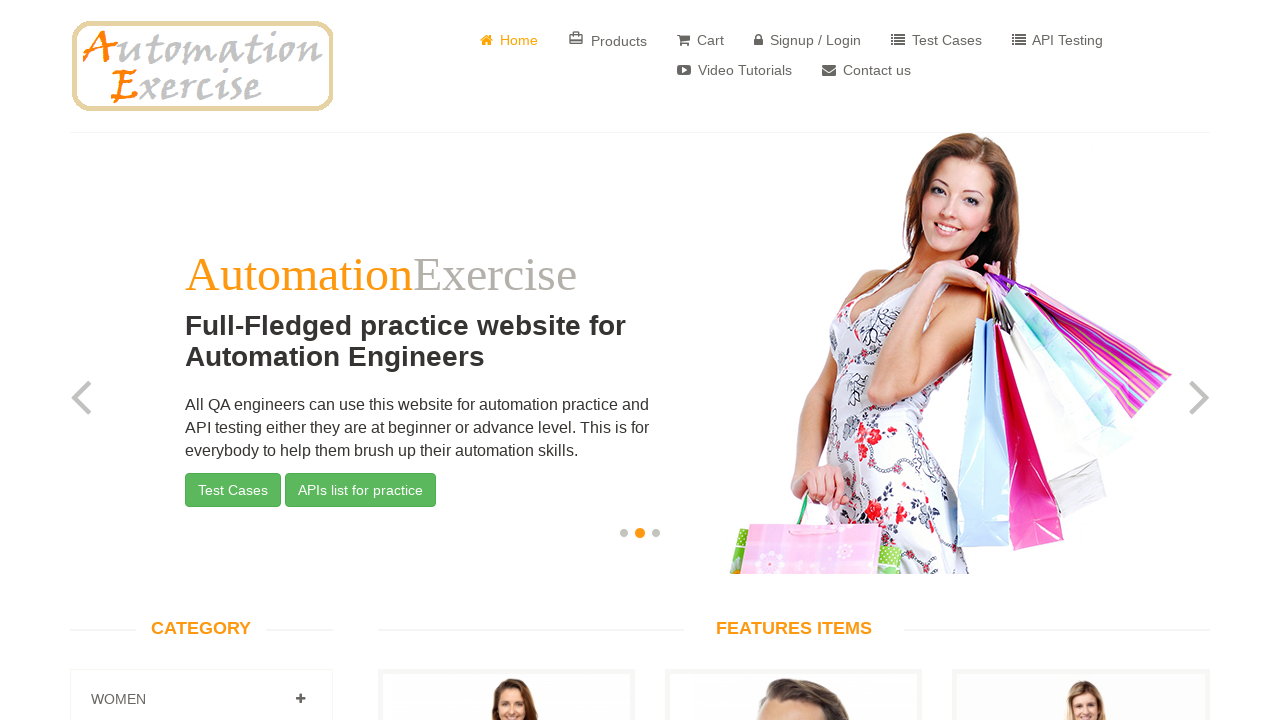

Header item 6 is displayed
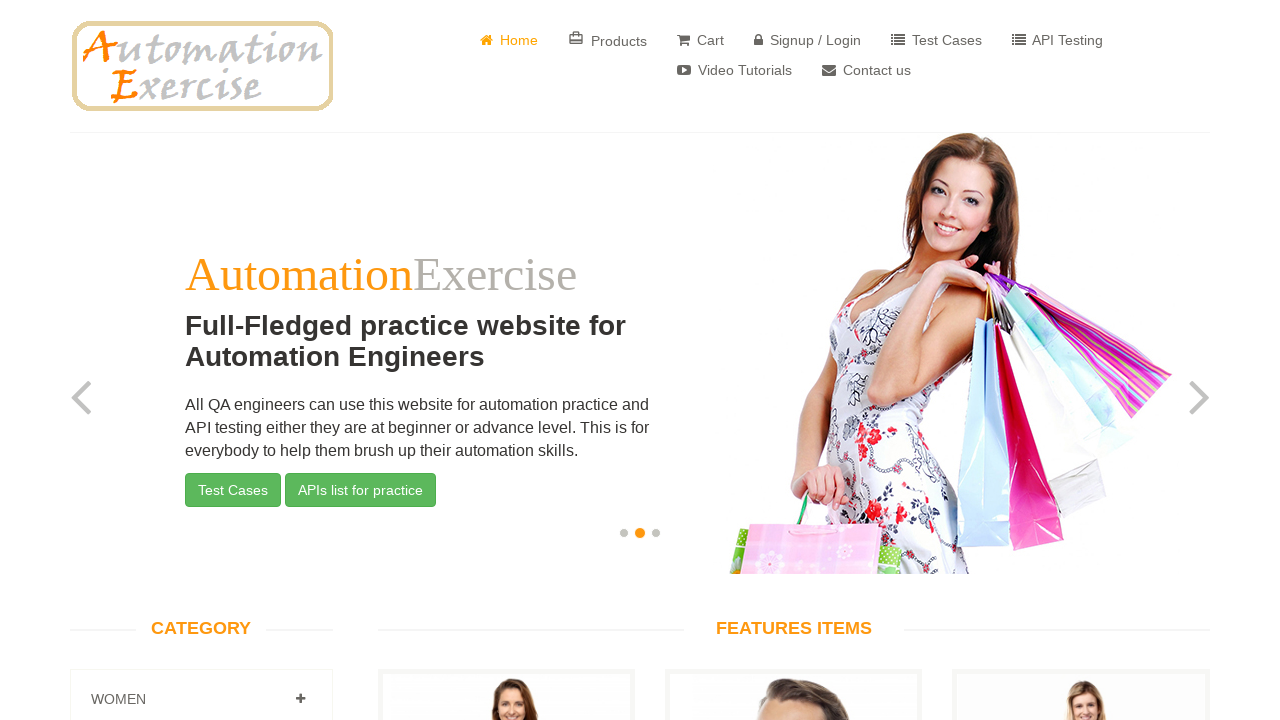

Header item 7 is visible
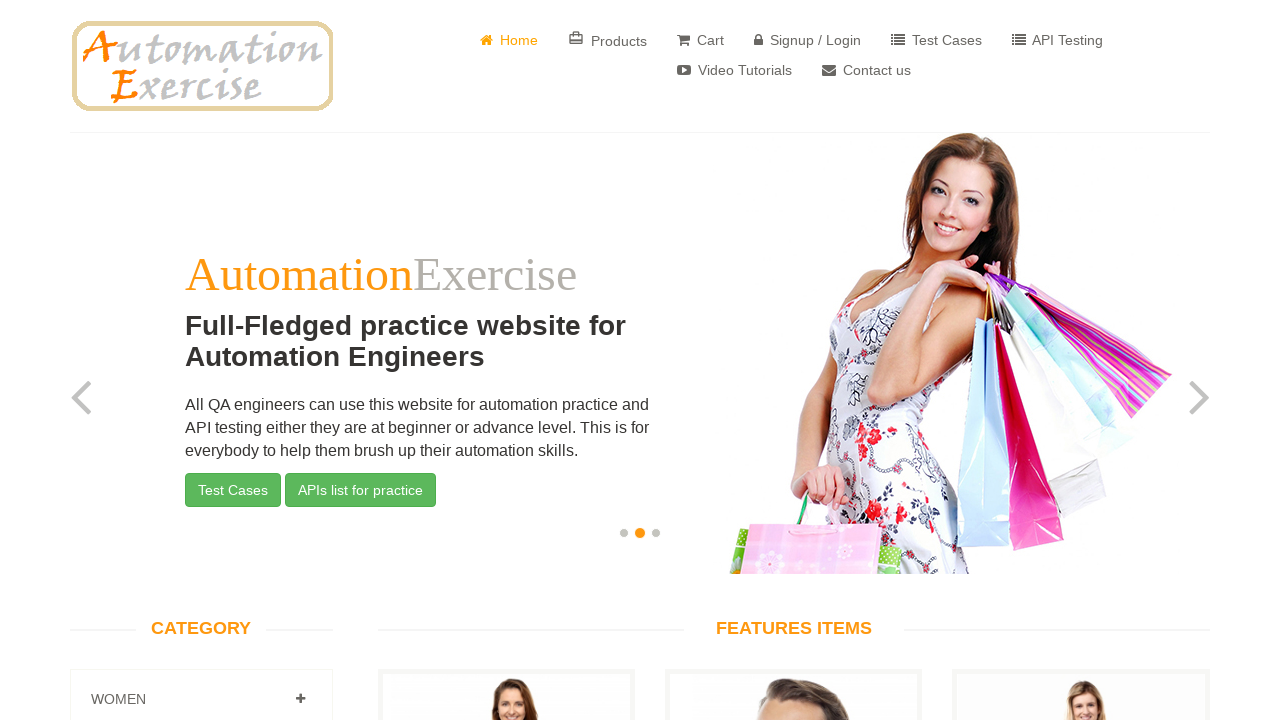

Header item 7 is enabled
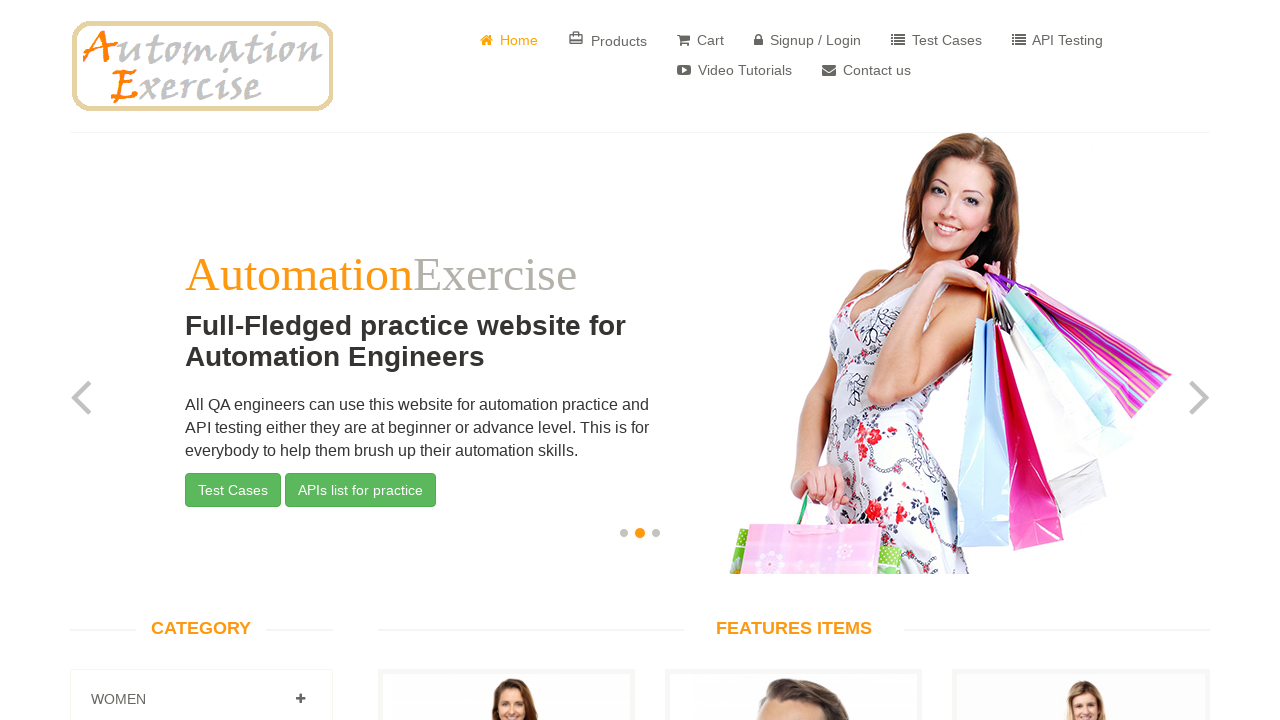

Header item 7 is displayed
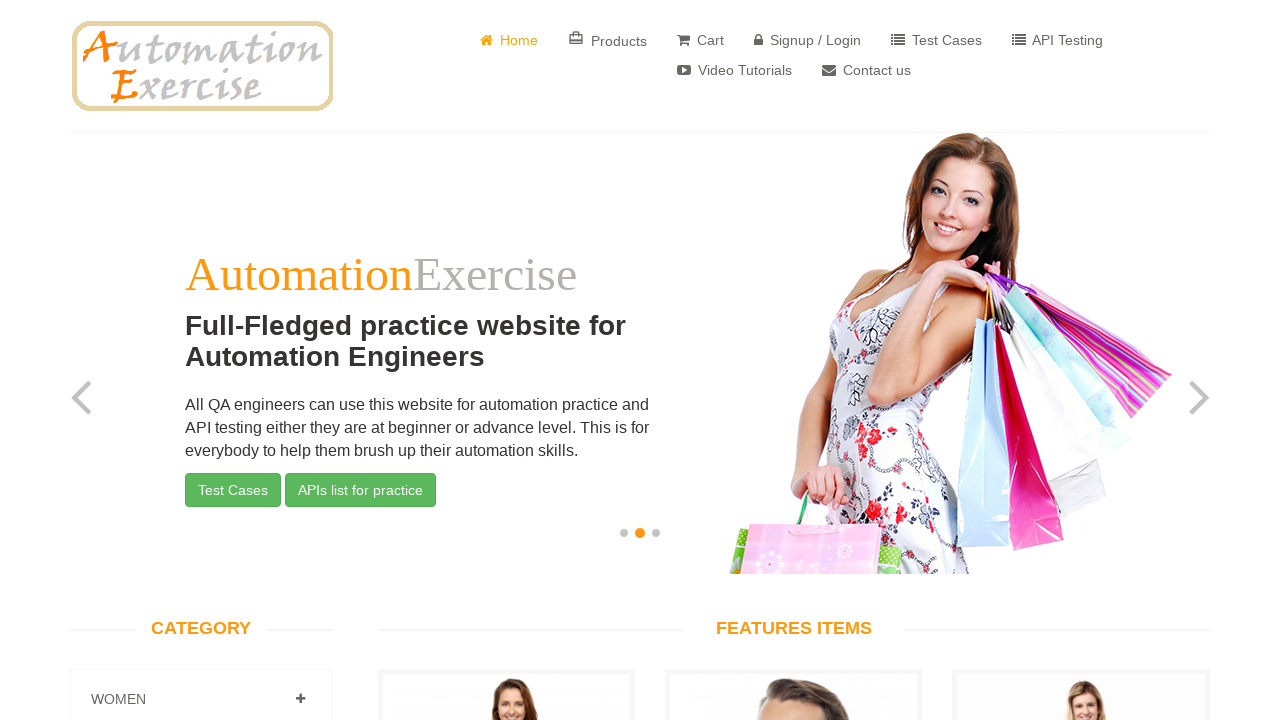

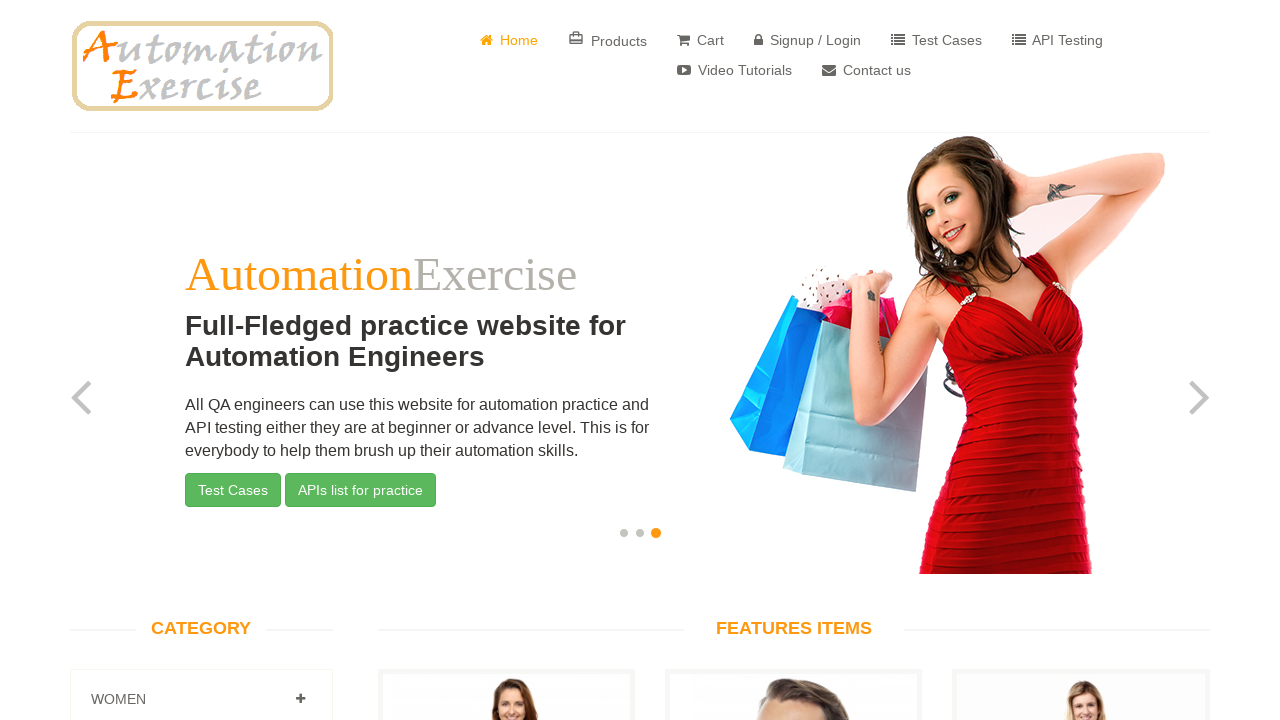